Navigates to the Demoblaze demo e-commerce site and waits for product listings to load, verifying that products are displayed on the homepage.

Starting URL: https://www.demoblaze.com/index.html

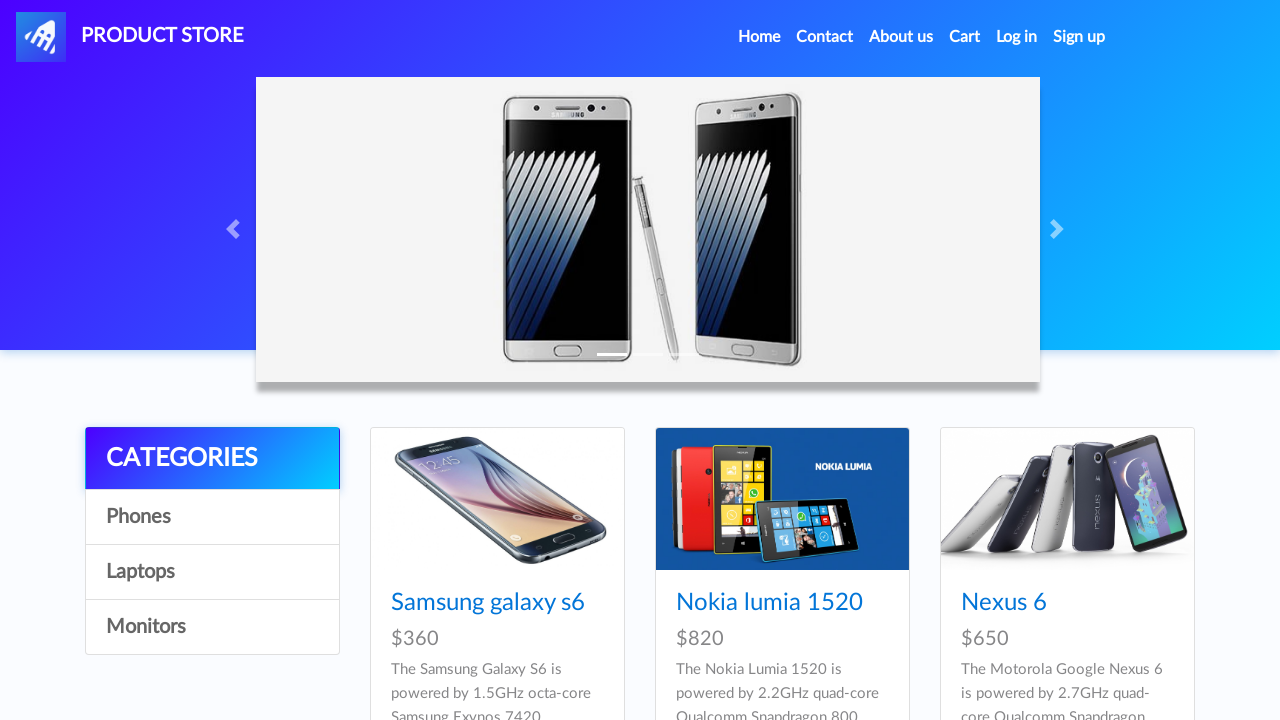

Waited for product listings to load on Demoblaze homepage
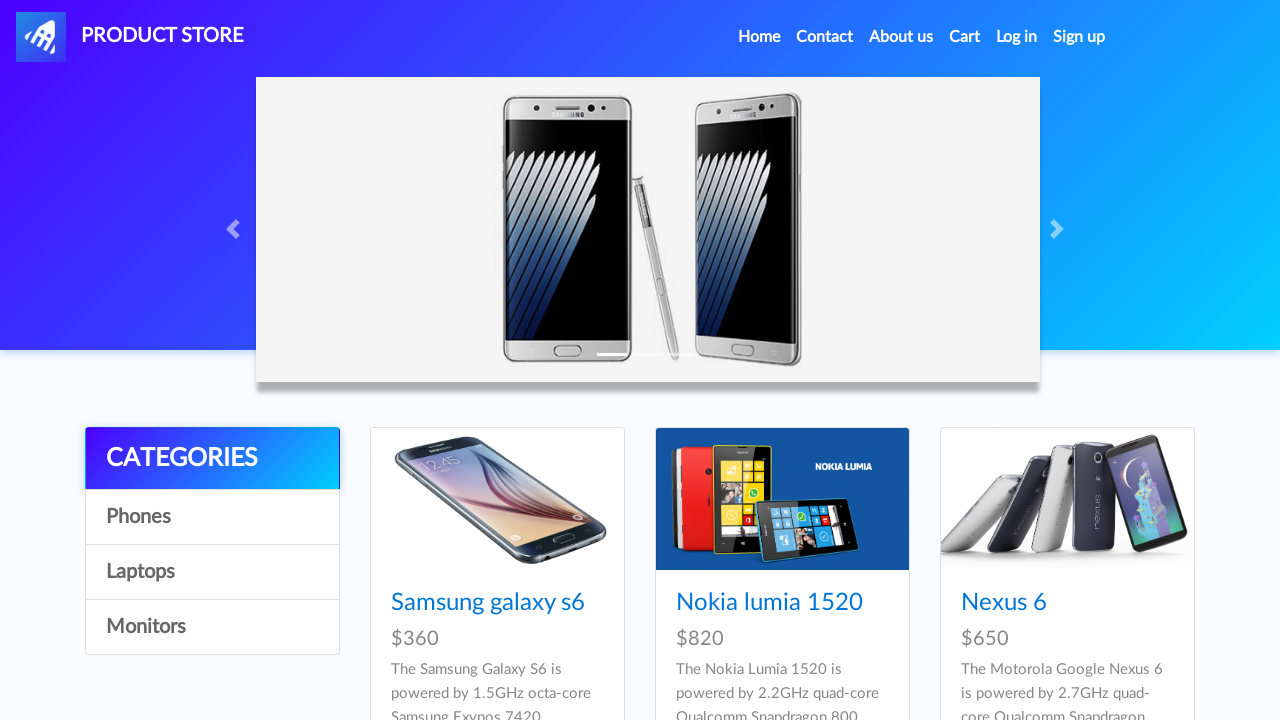

Located product links in the product listing area
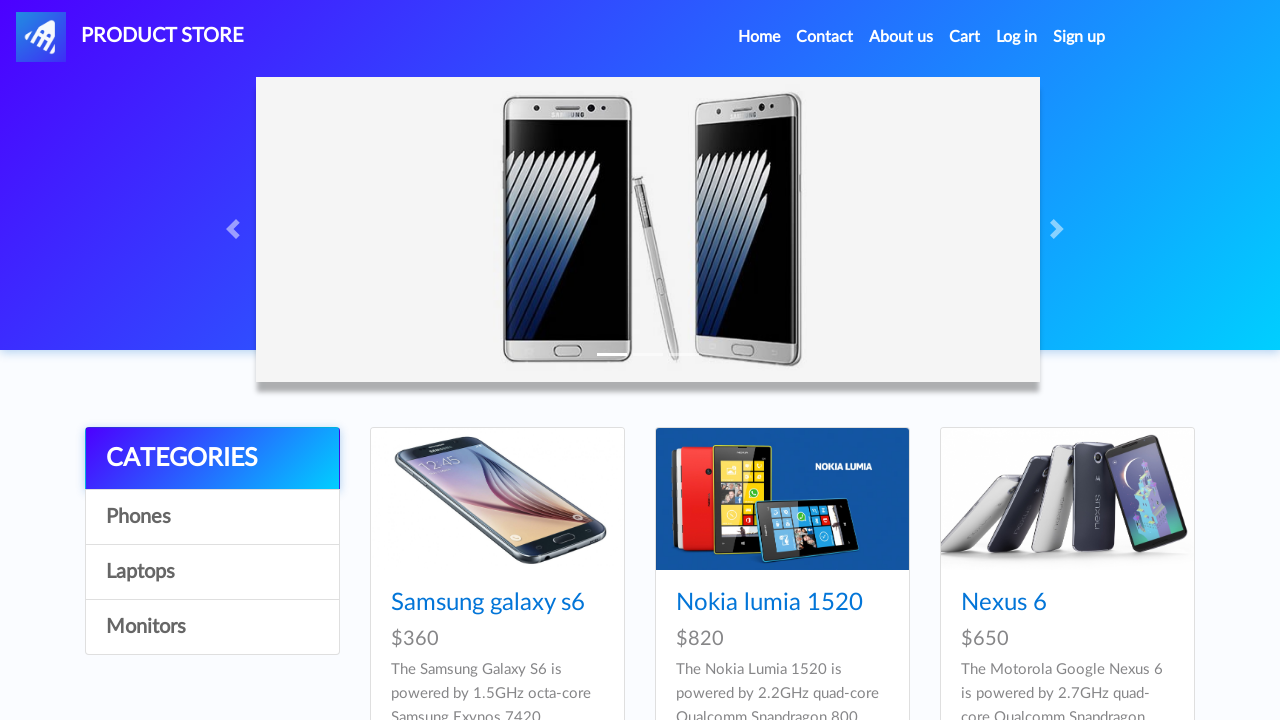

First product link became visible, confirming products are displayed
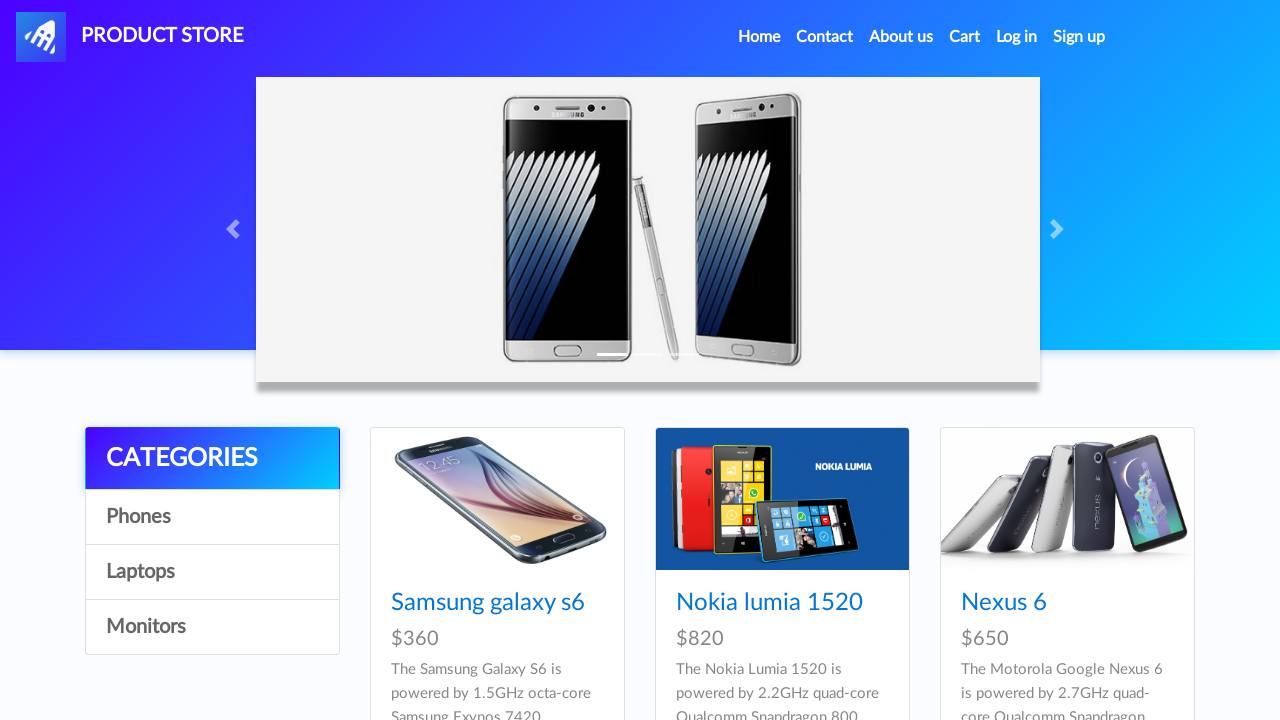

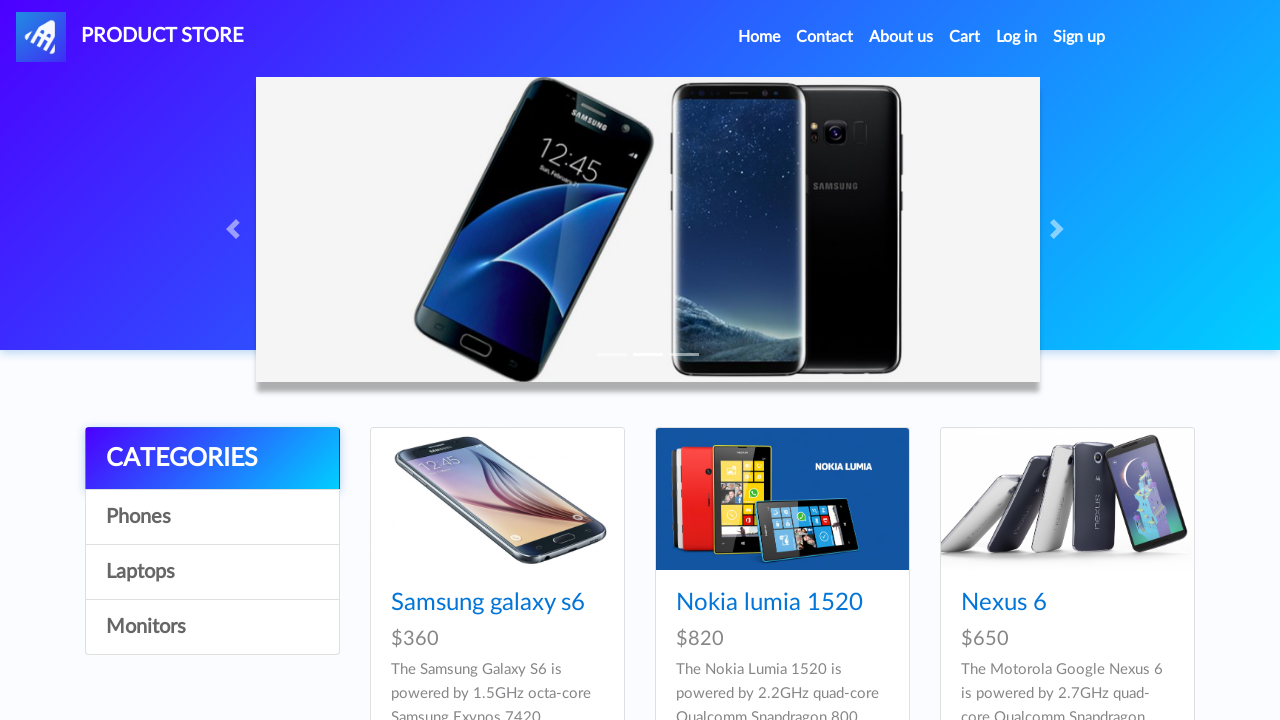